Navigates to Karveer Automation website homepage and maximizes the browser window. This is a minimal test that verifies the page loads successfully.

Starting URL: https://karveerautomation.wixsite.com/home

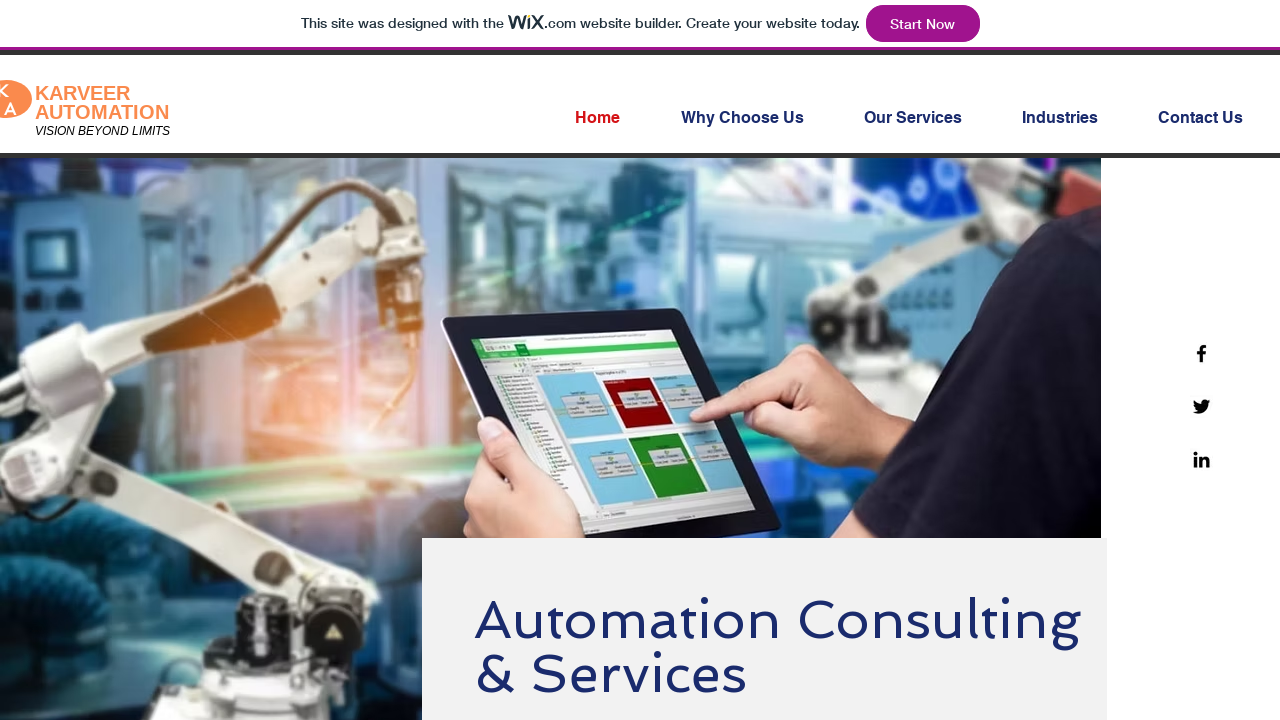

Navigated to Karveer Automation website homepage
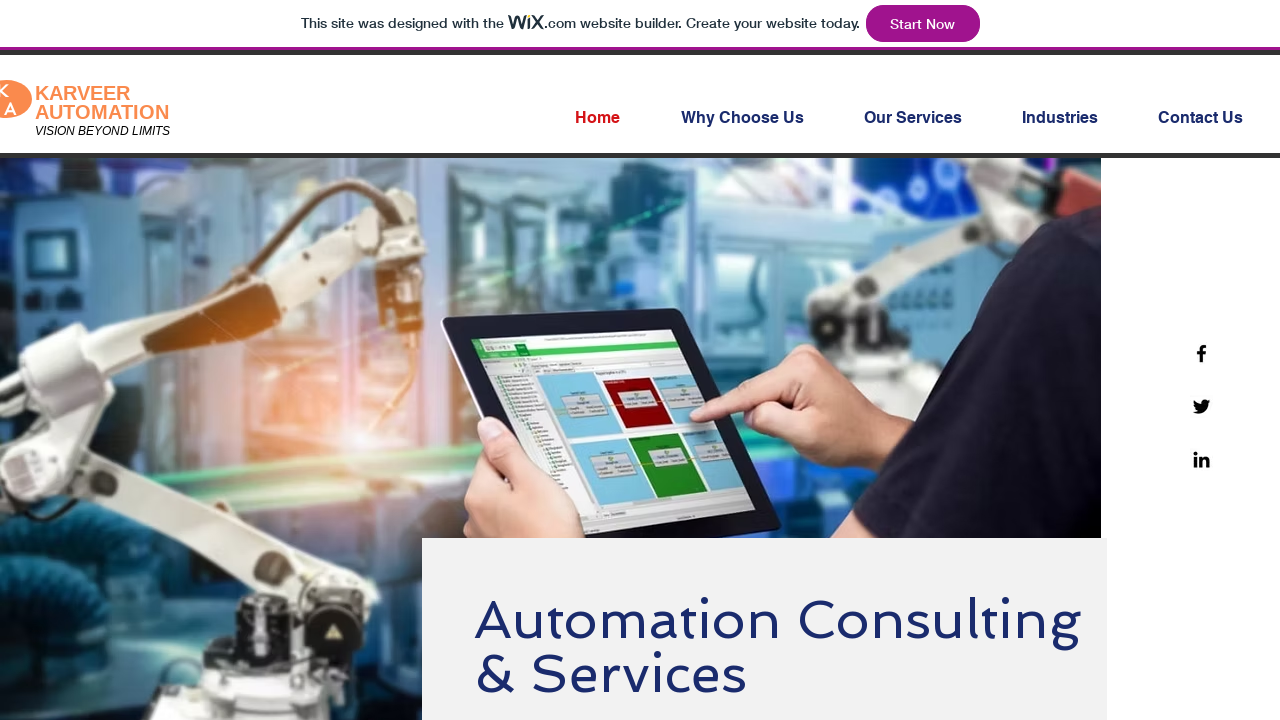

Maximized browser window to 1920x1080
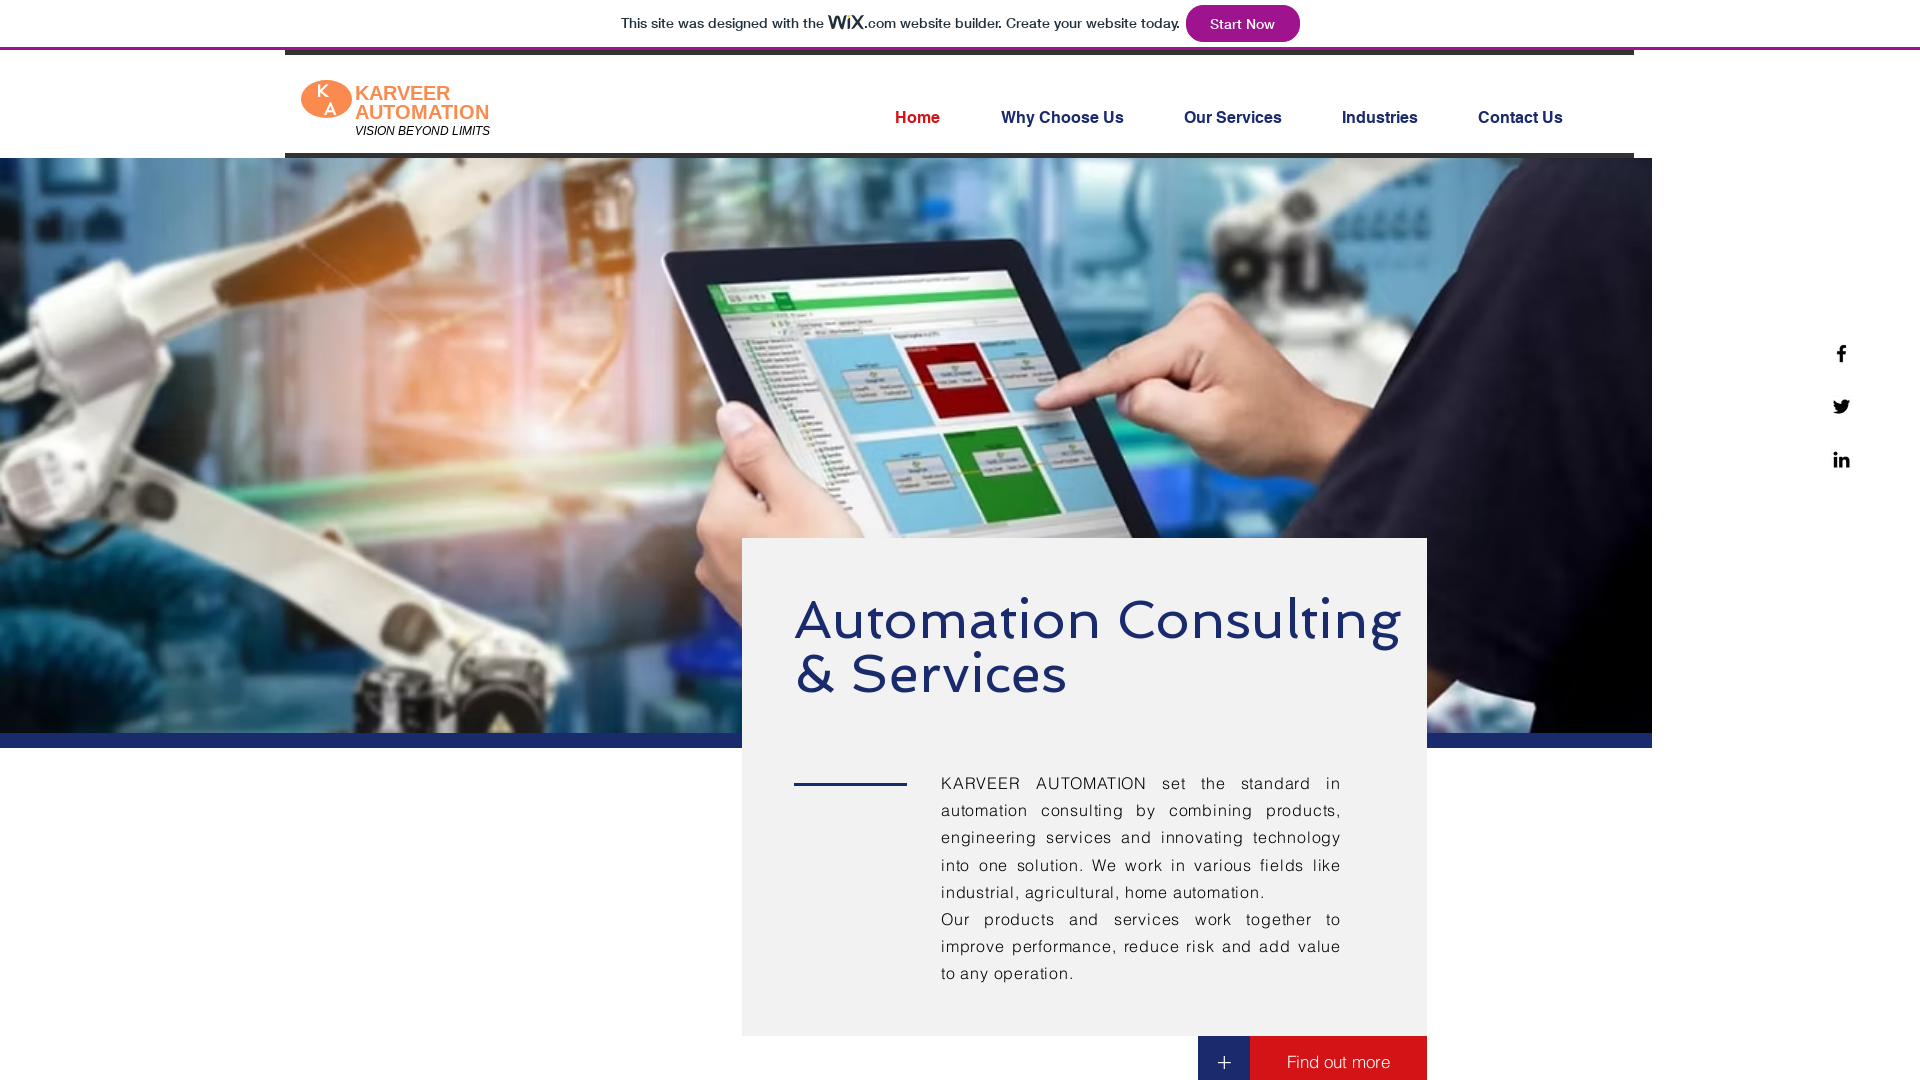

Page fully loaded - domcontentloaded event fired
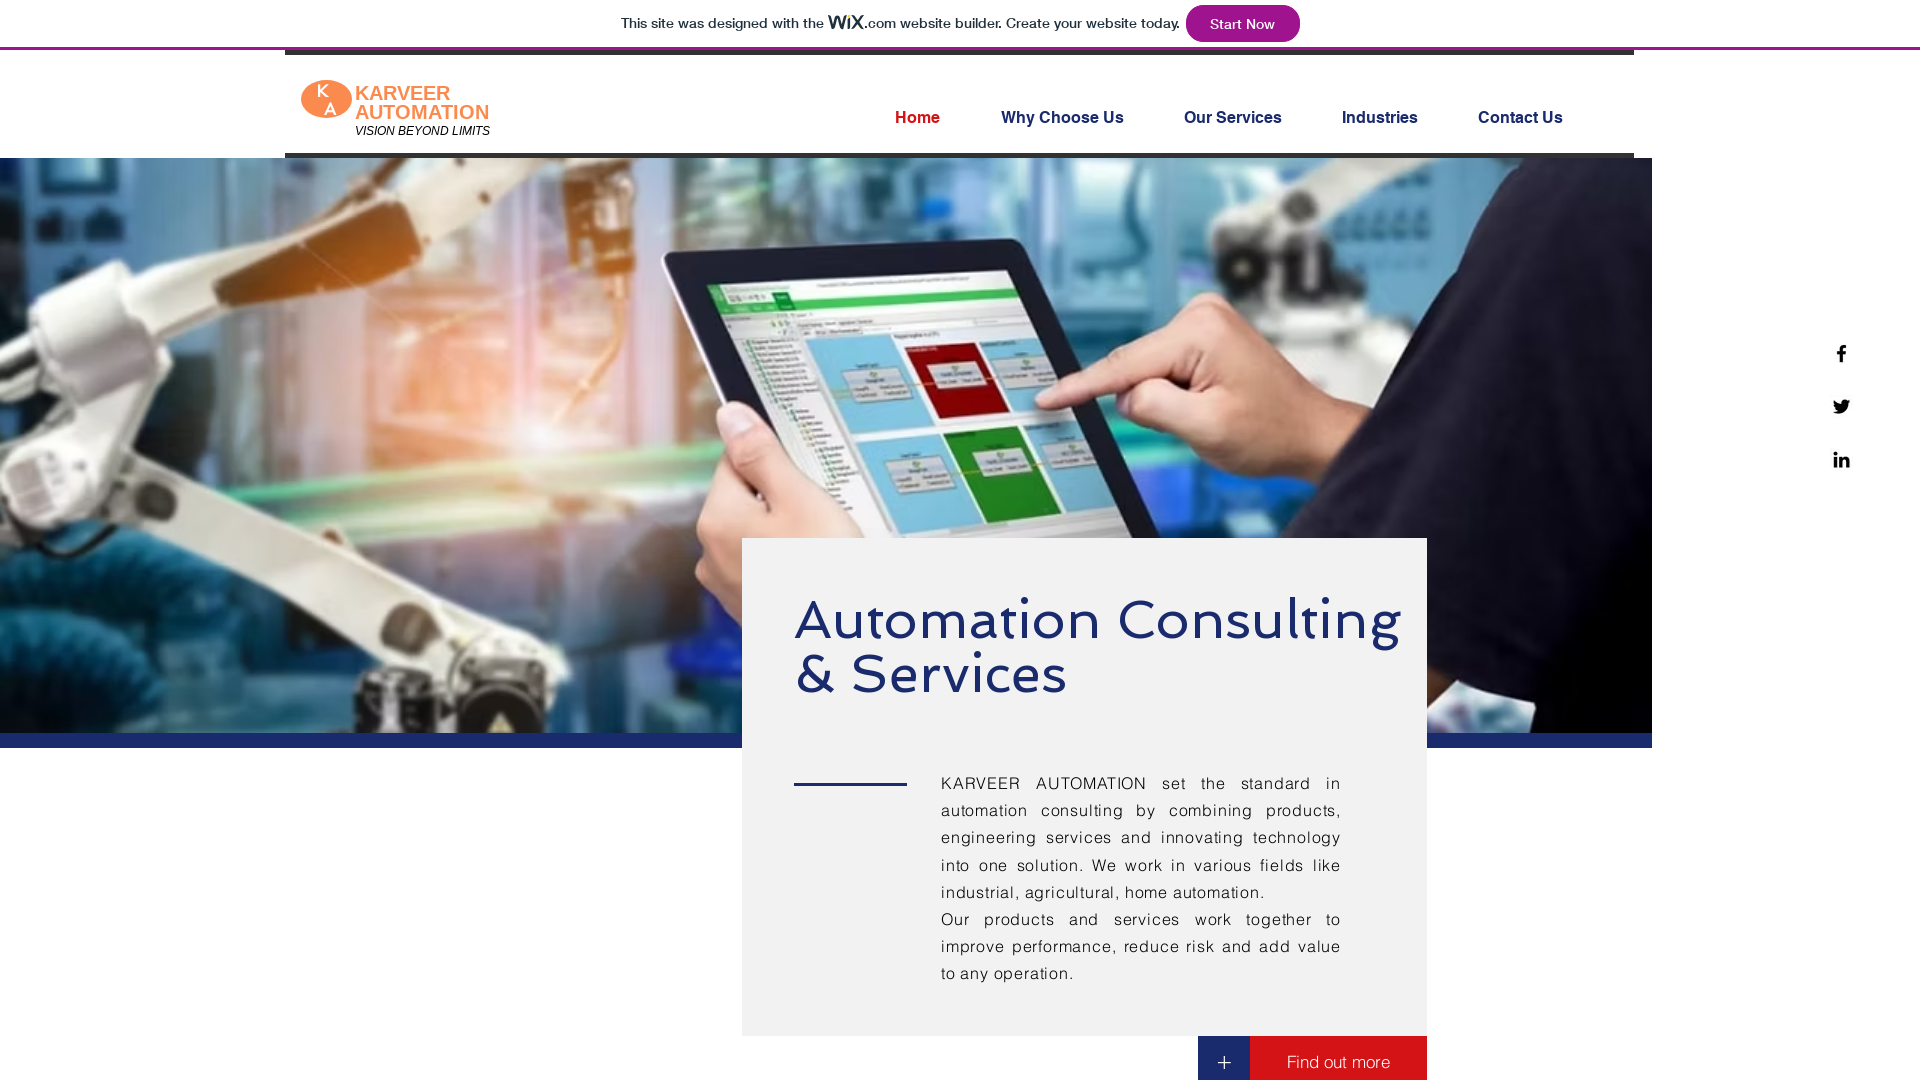

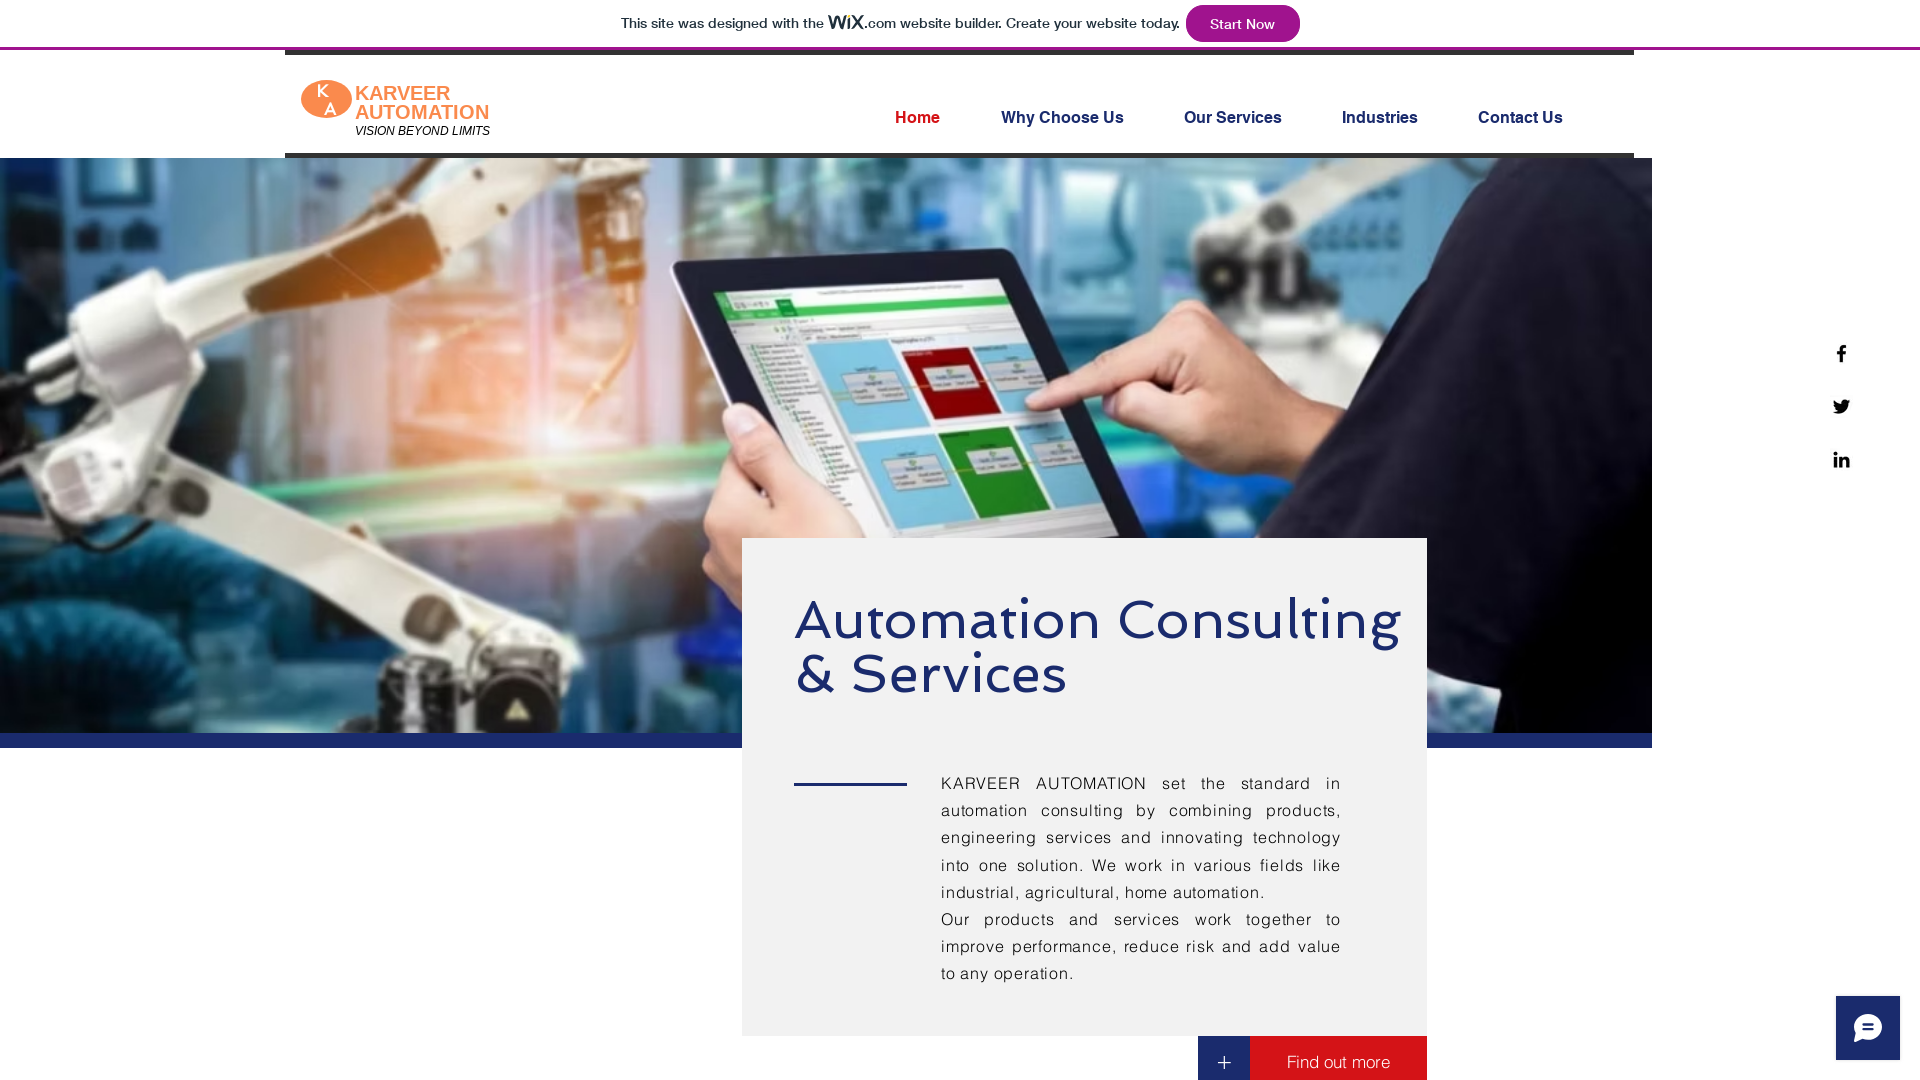